Opens GitHub, then navigates to zebrunner.com and takes screenshots

Starting URL: https://github.com

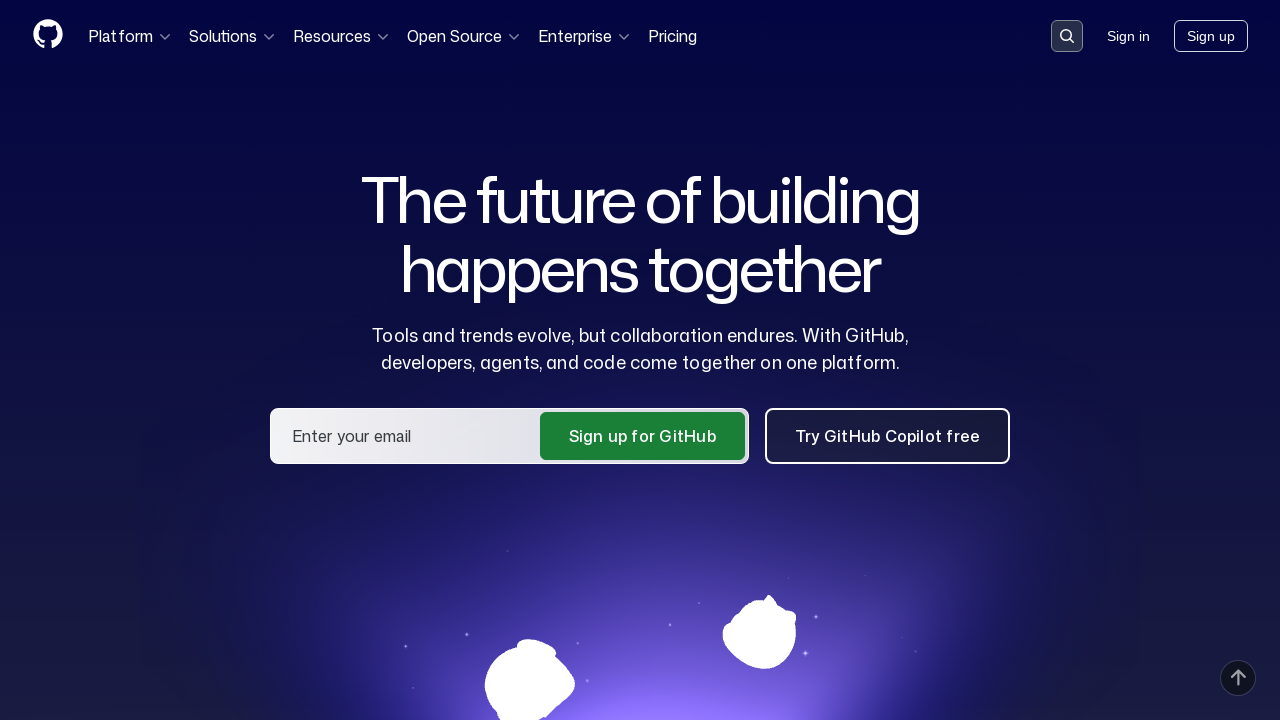

Navigated to https://zebrunner.com
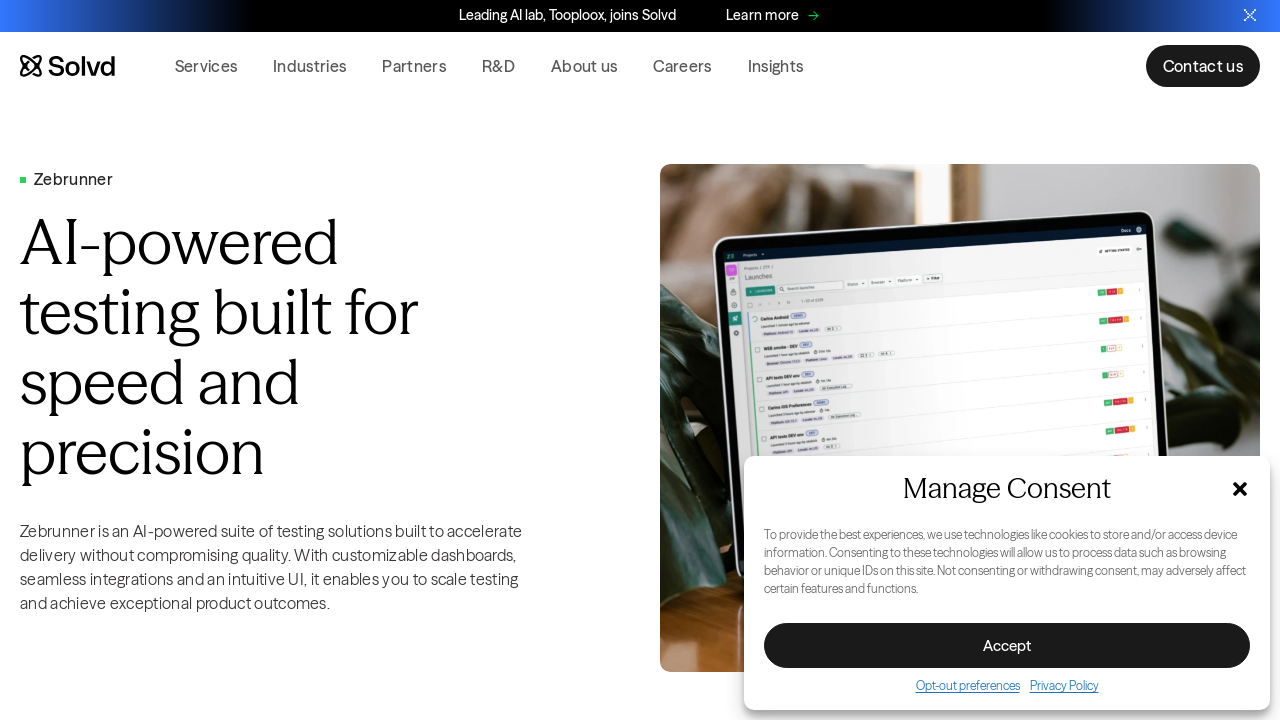

Waited for page to load completely (networkidle)
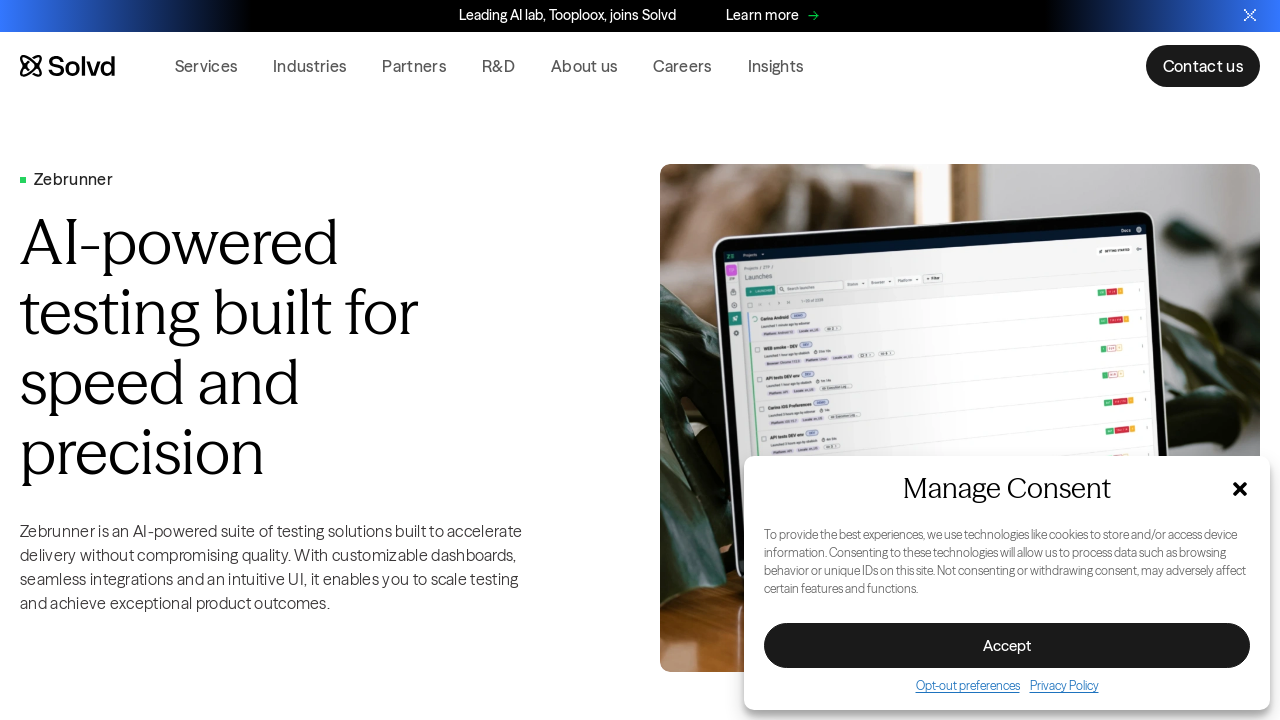

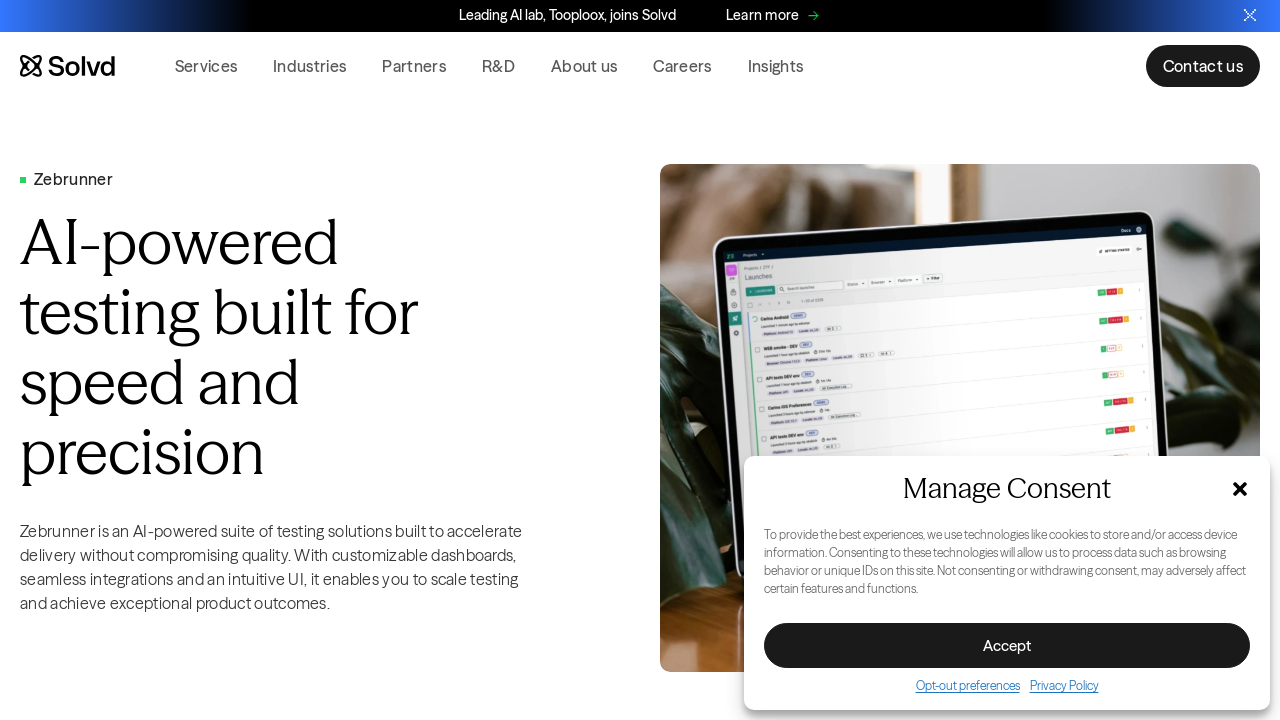